Tests finding an element with a dynamic ID by navigating to the Dynamic ID page and clicking a button

Starting URL: http://www.uitestingplayground.com/

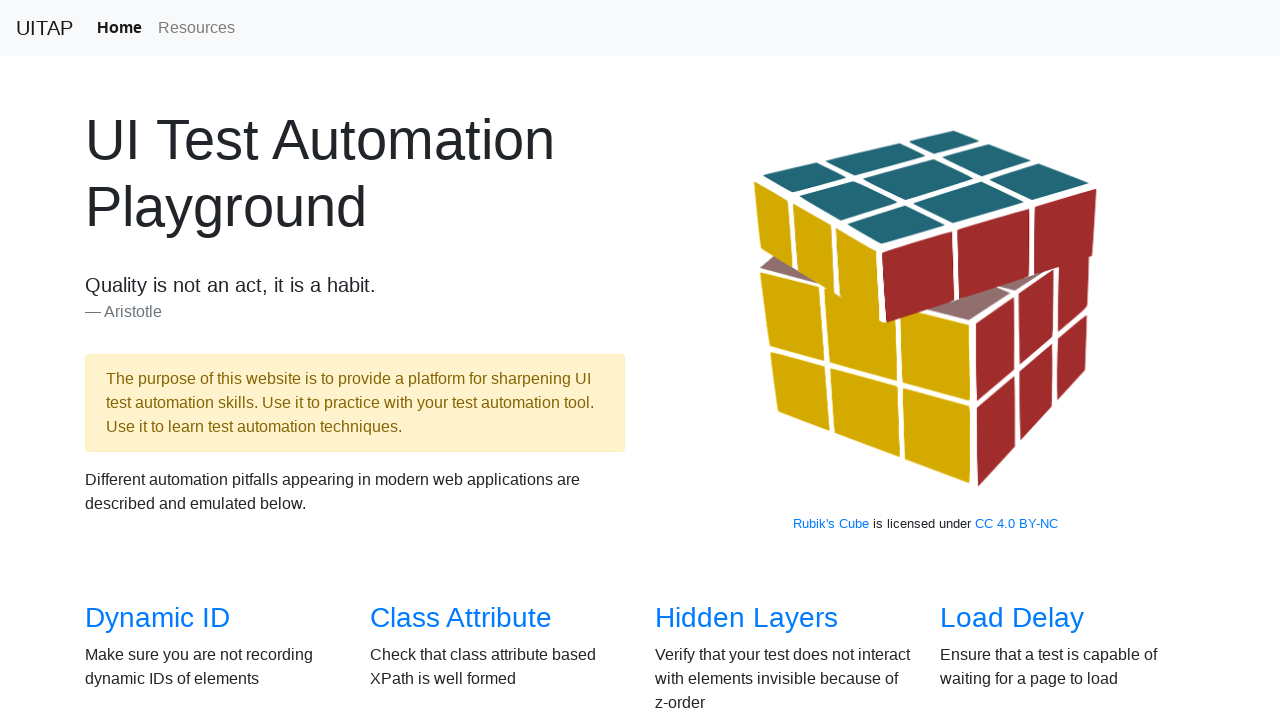

Clicked on Dynamic ID link in the overview section at (158, 618) on #overview > div > div:nth-child(1) > div:nth-child(1) > h3 > a
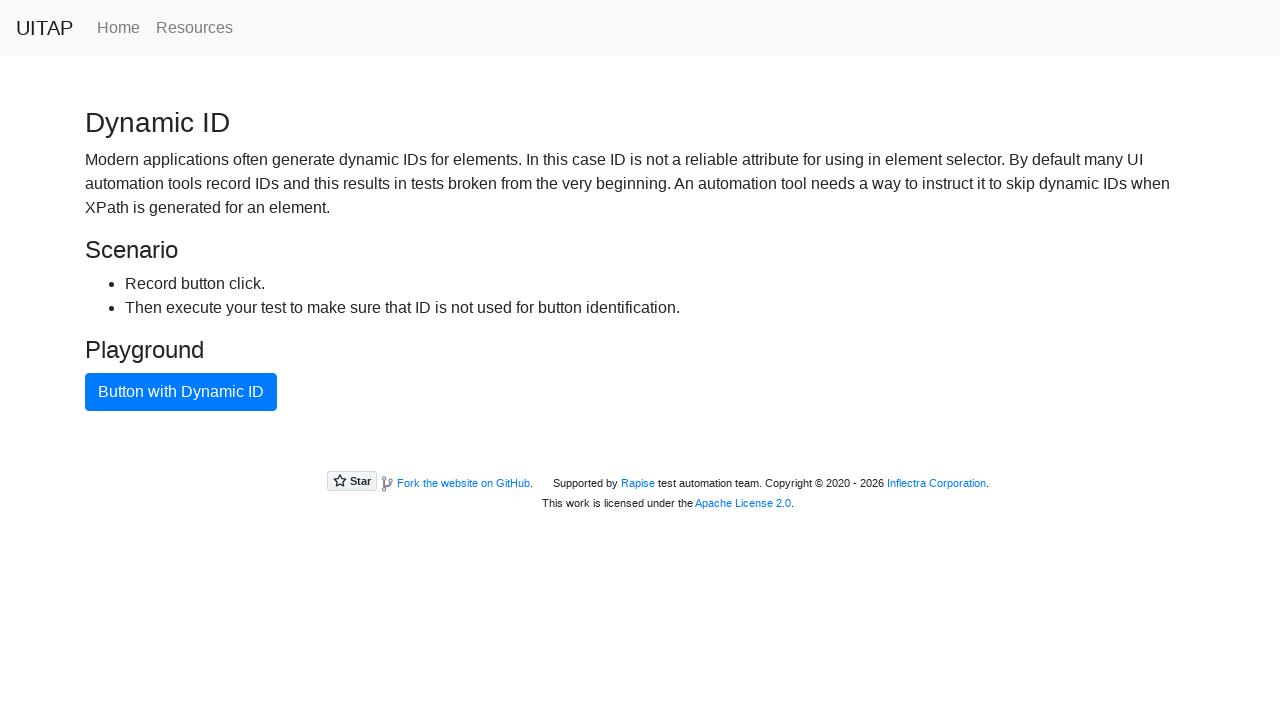

Clicked the button on the Dynamic ID page at (181, 392) on section > div > button
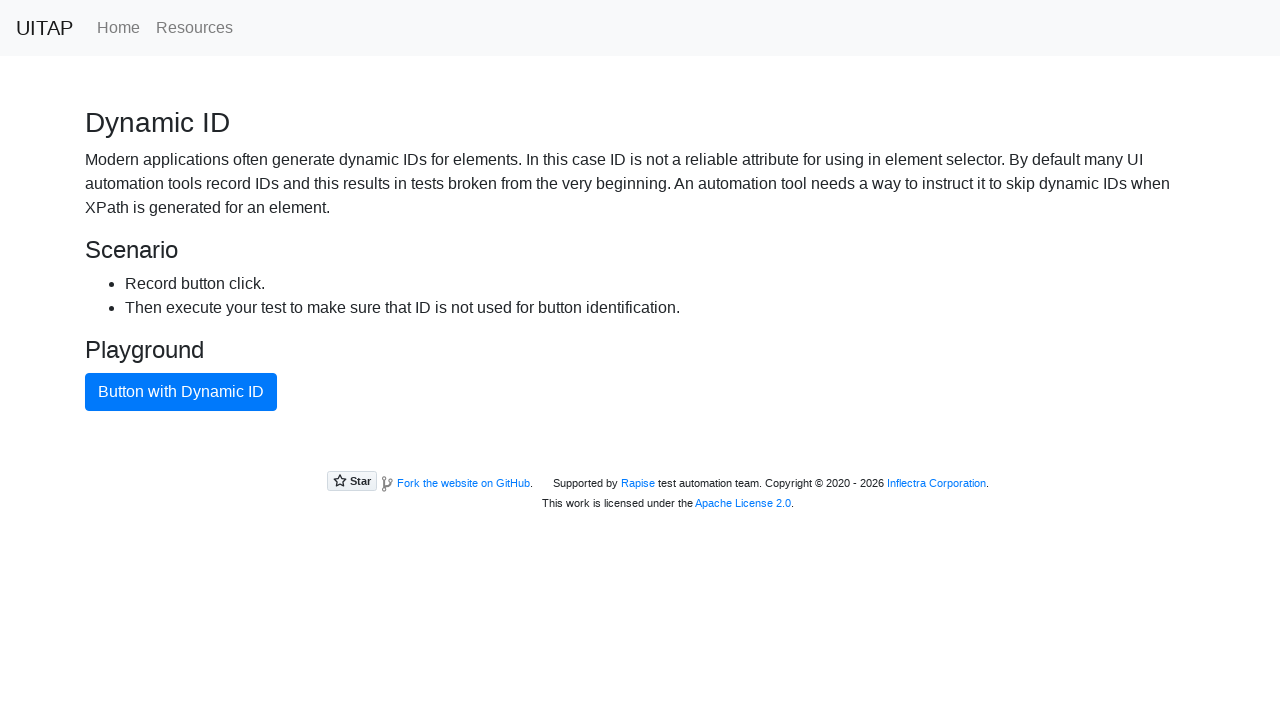

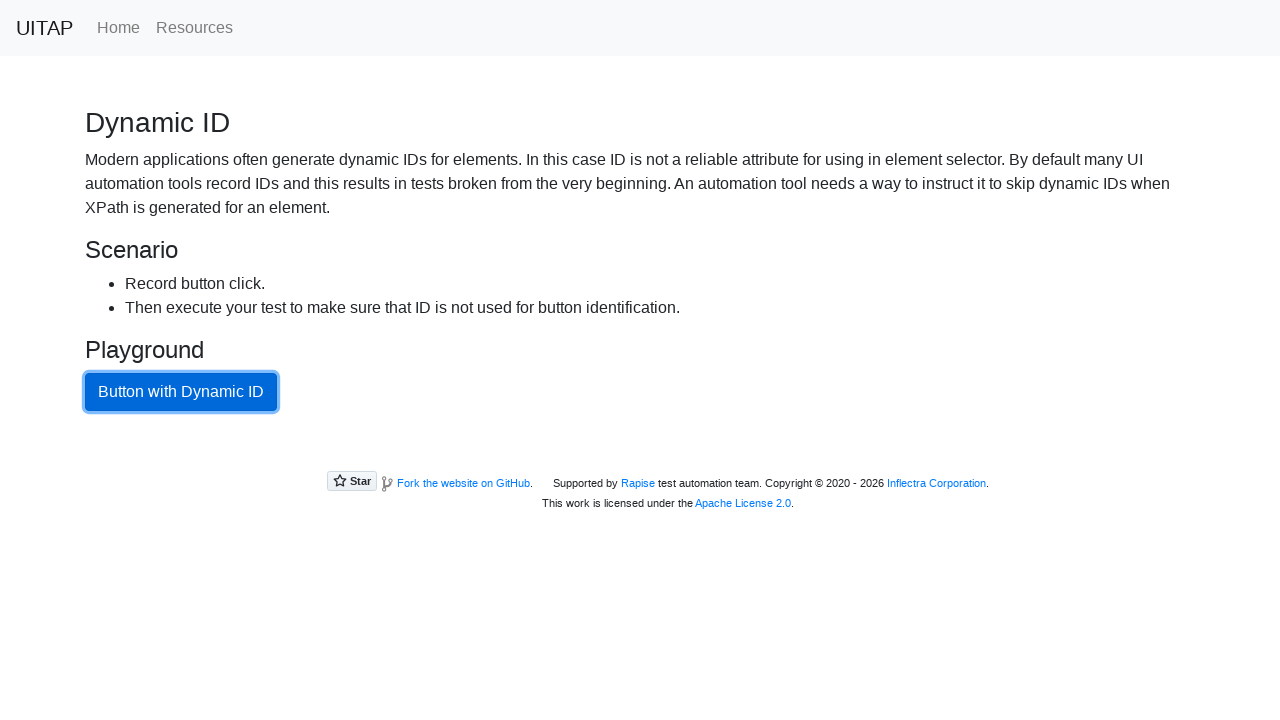